Tests a button that becomes clickable after a delay, verifying the success message appears after clicking

Starting URL: http://suninjuly.github.io/wait2.html

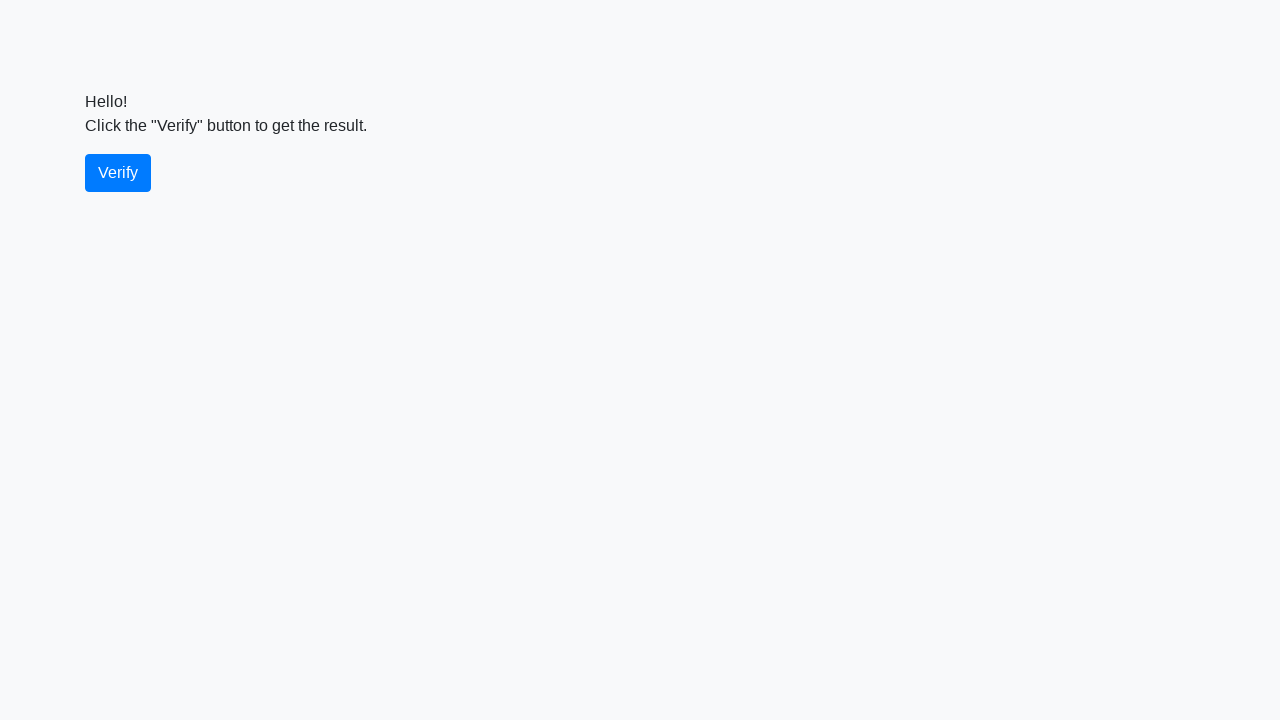

Waited for verify button to become enabled and visible
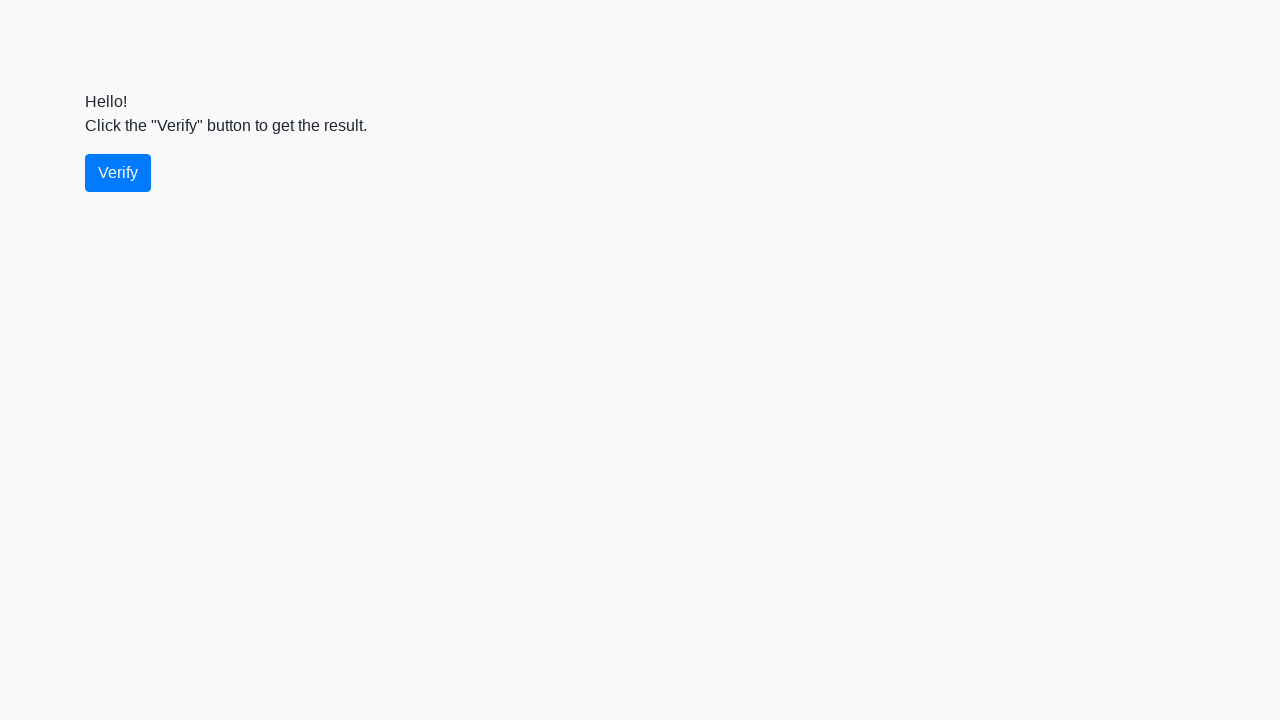

Clicked the verify button at (118, 173) on #verify
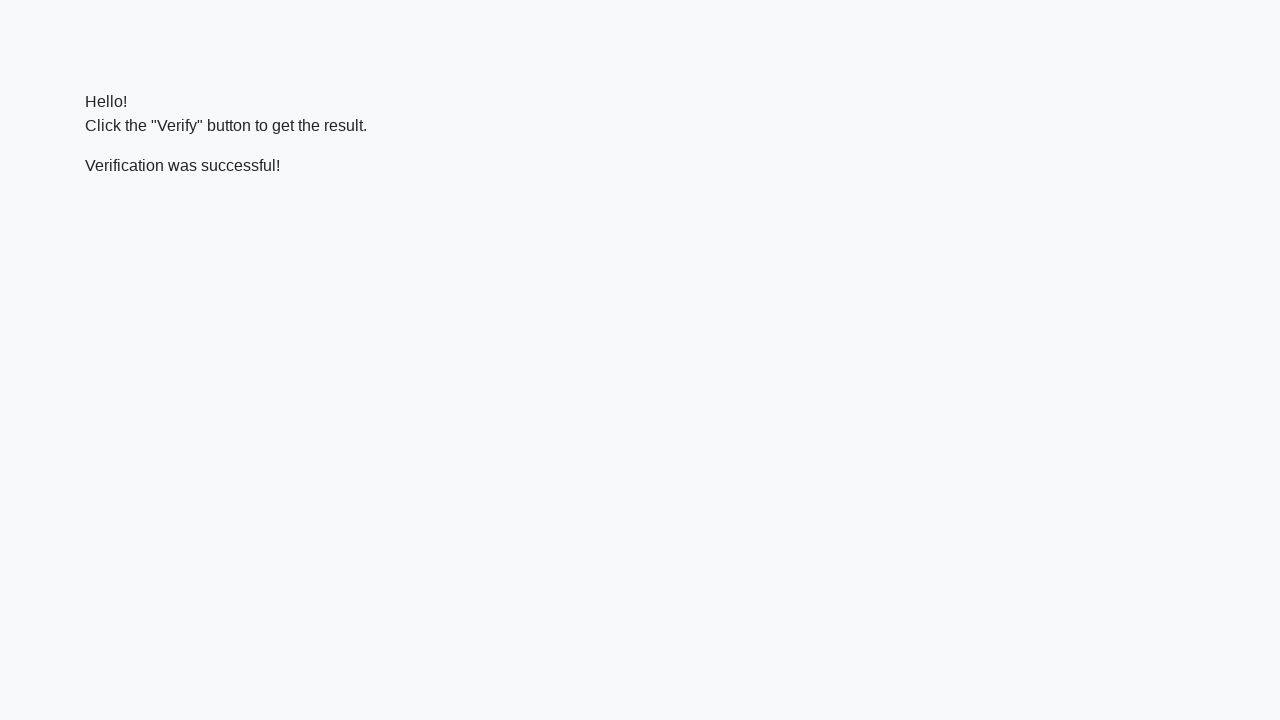

Located the verify message element
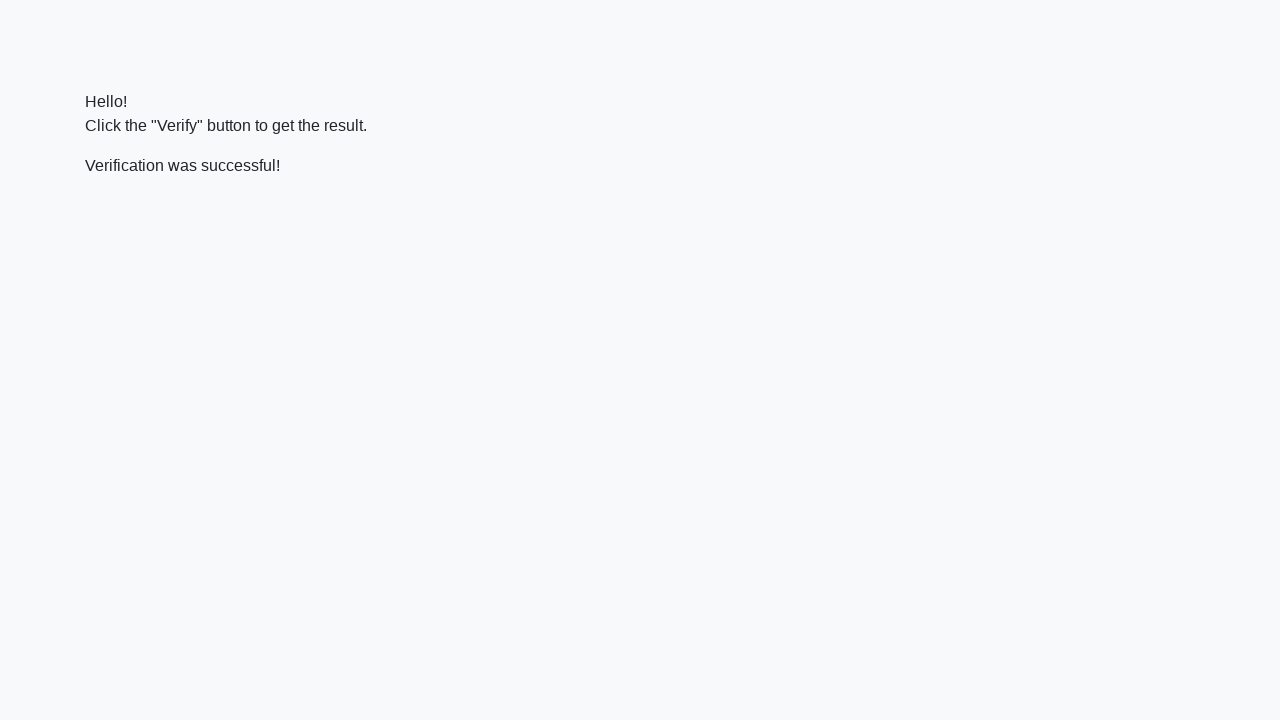

Waited for success message to become visible
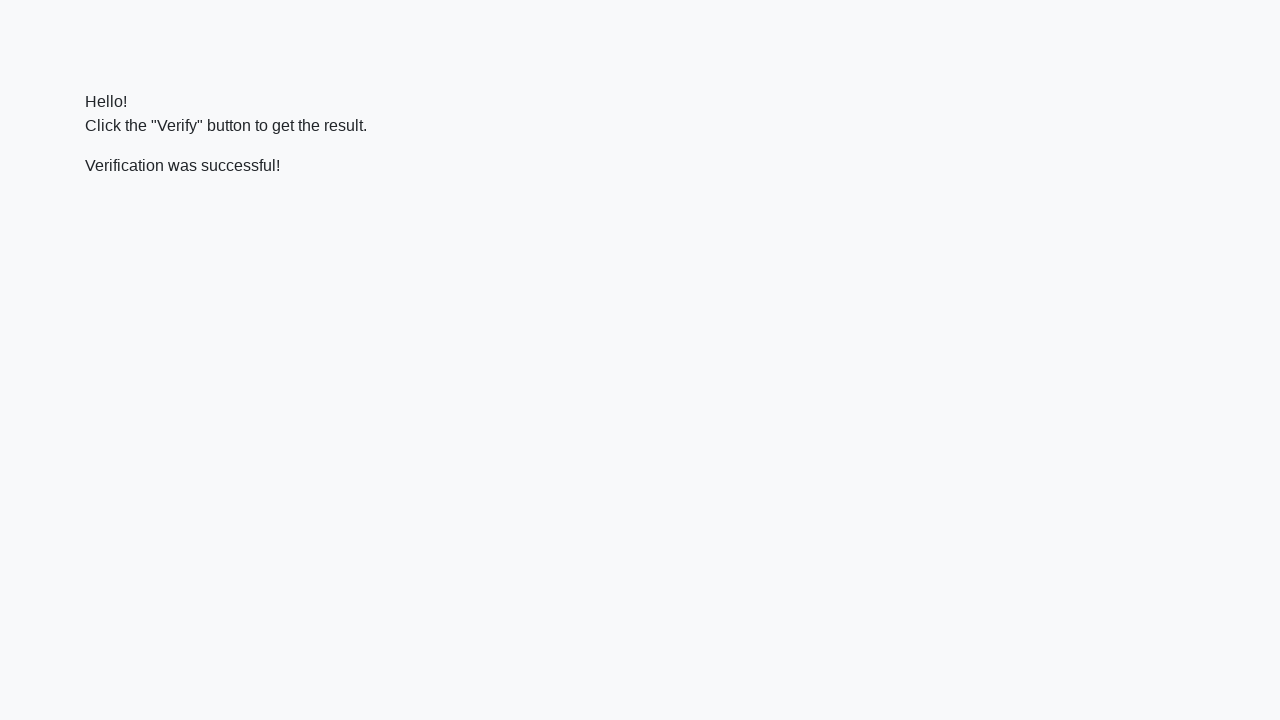

Verified that success message contains 'successful'
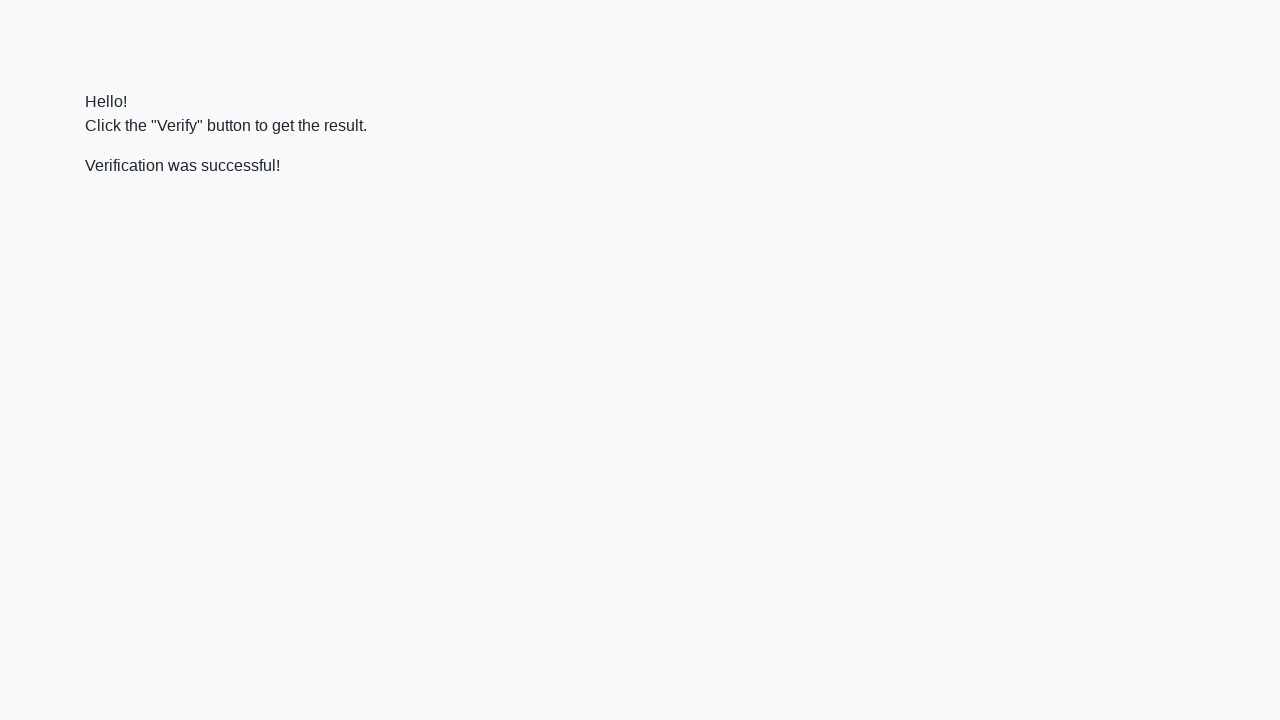

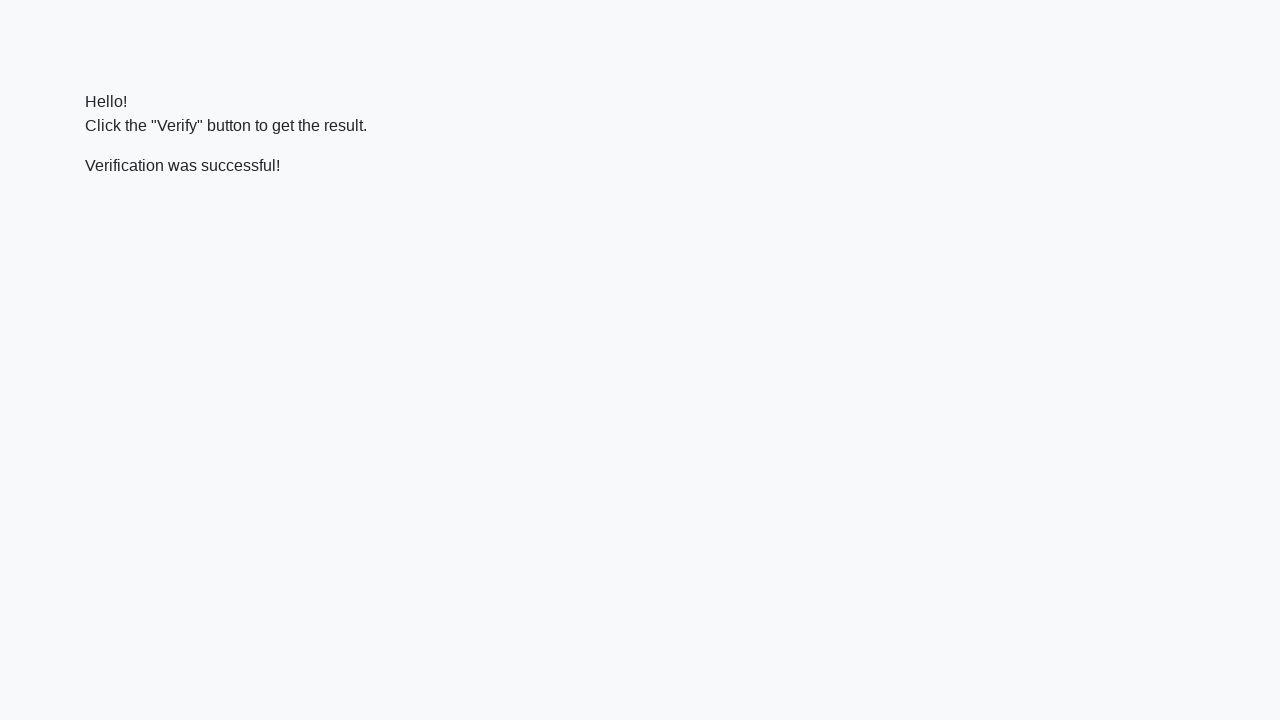